Tests explicit wait by clicking Start button and waiting for "Hello World!" text to become visible.

Starting URL: http://the-internet.herokuapp.com/dynamic_loading/2

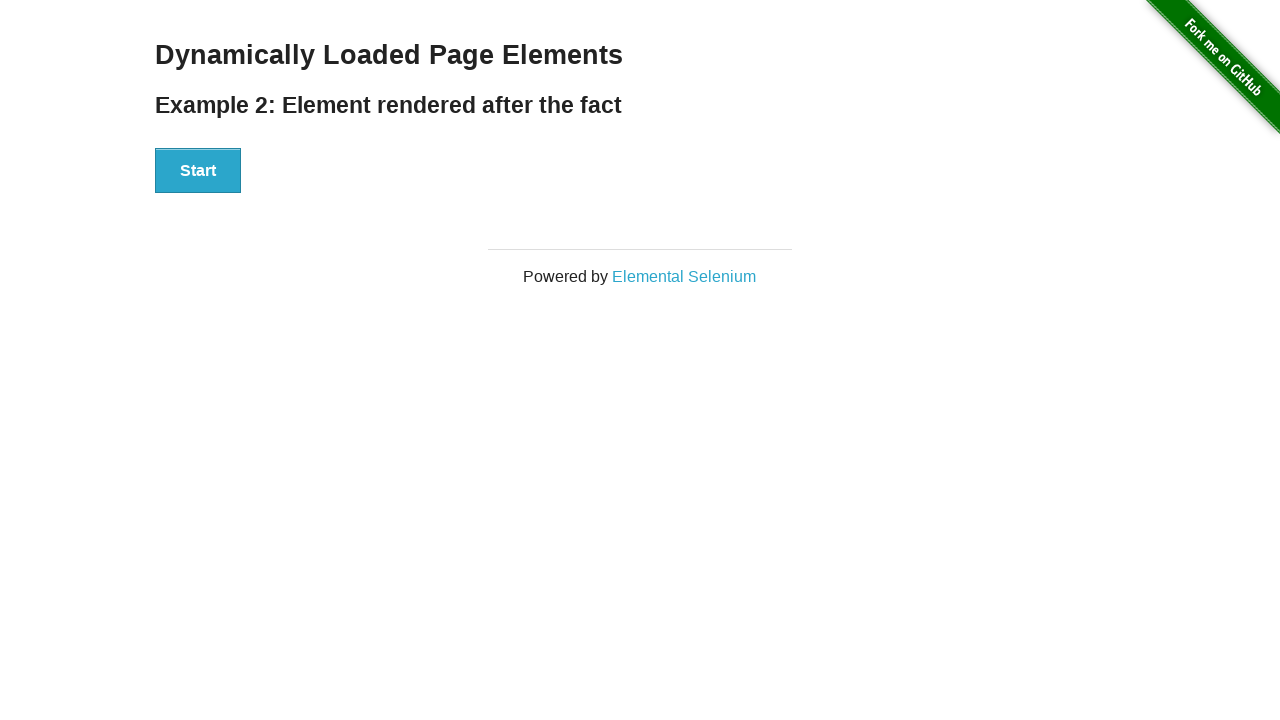

Clicked Start button to initiate dynamic loading at (198, 171) on xpath=//button[text()='Start']
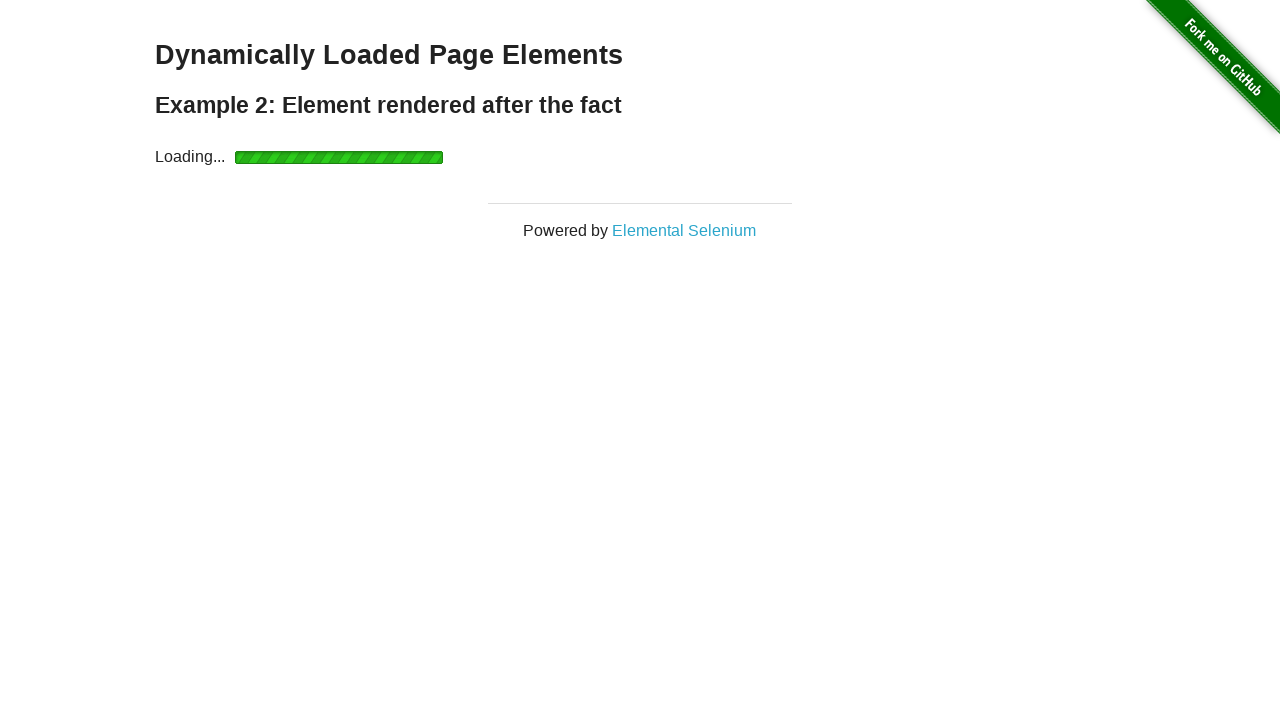

Waited for 'Hello World!' text to become visible - explicit wait completed
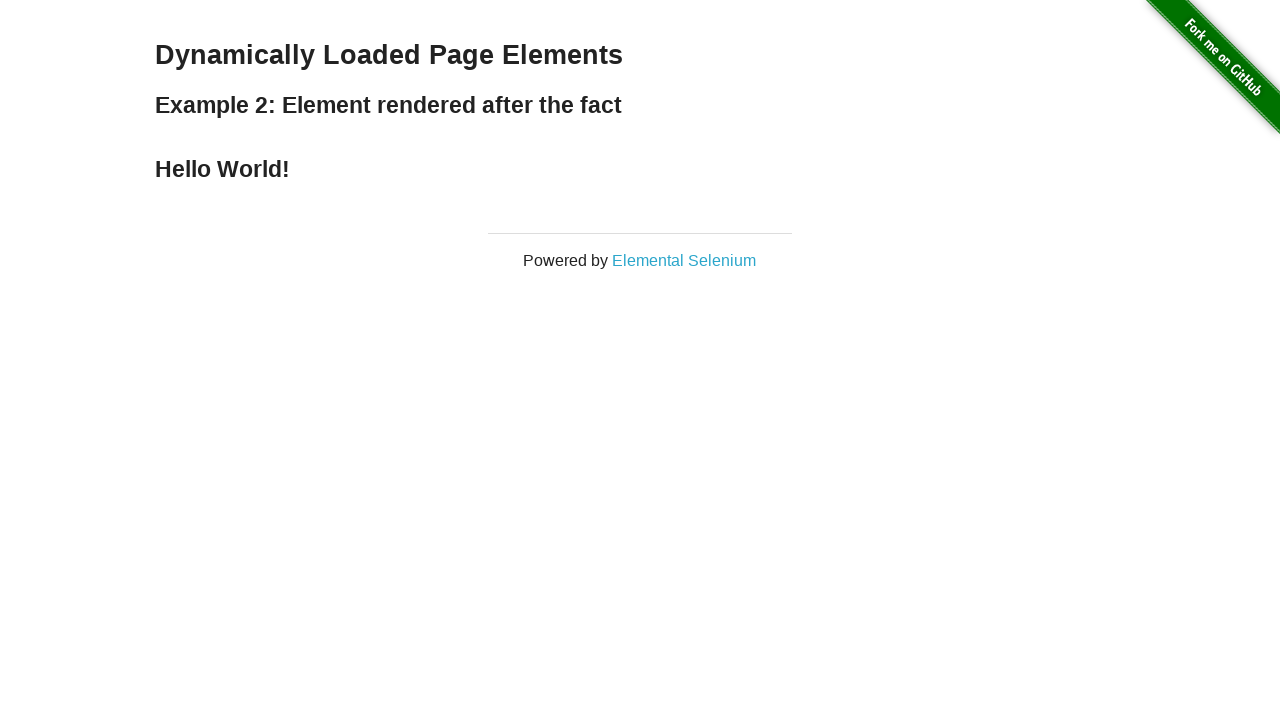

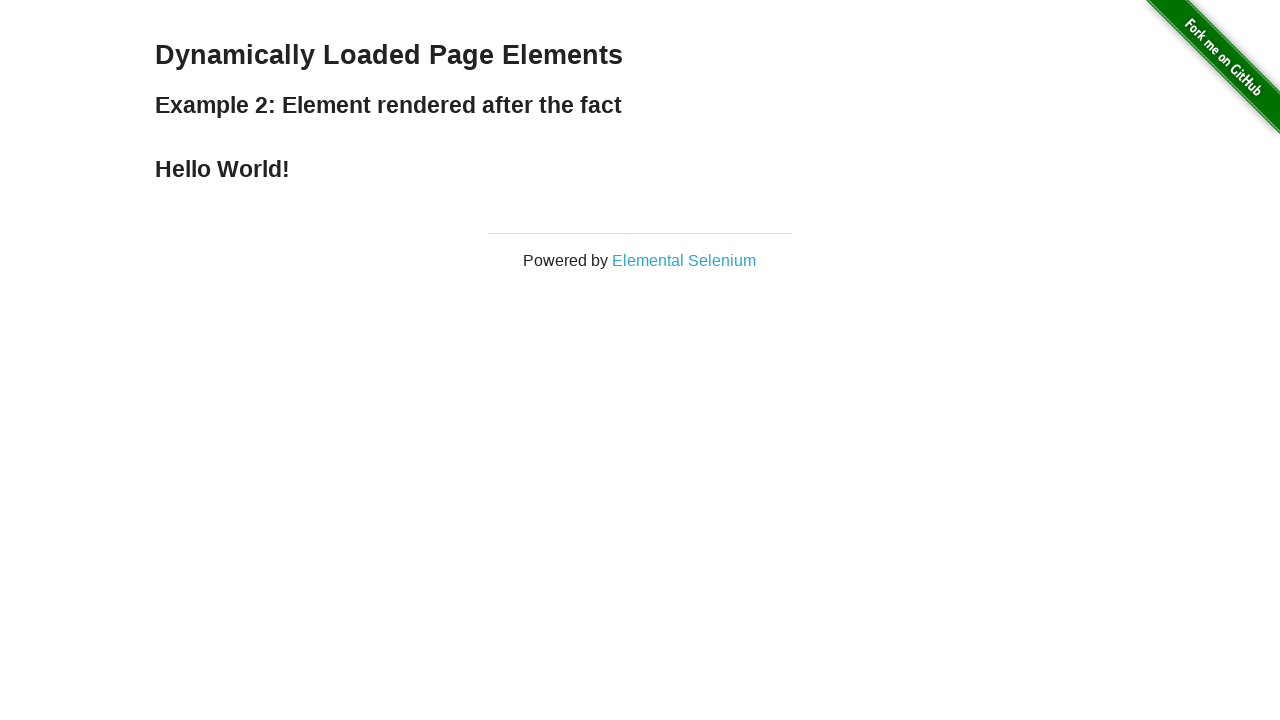